Tests handling of prompt alert by entering text and accepting the prompt

Starting URL: https://demoqa.com/alerts

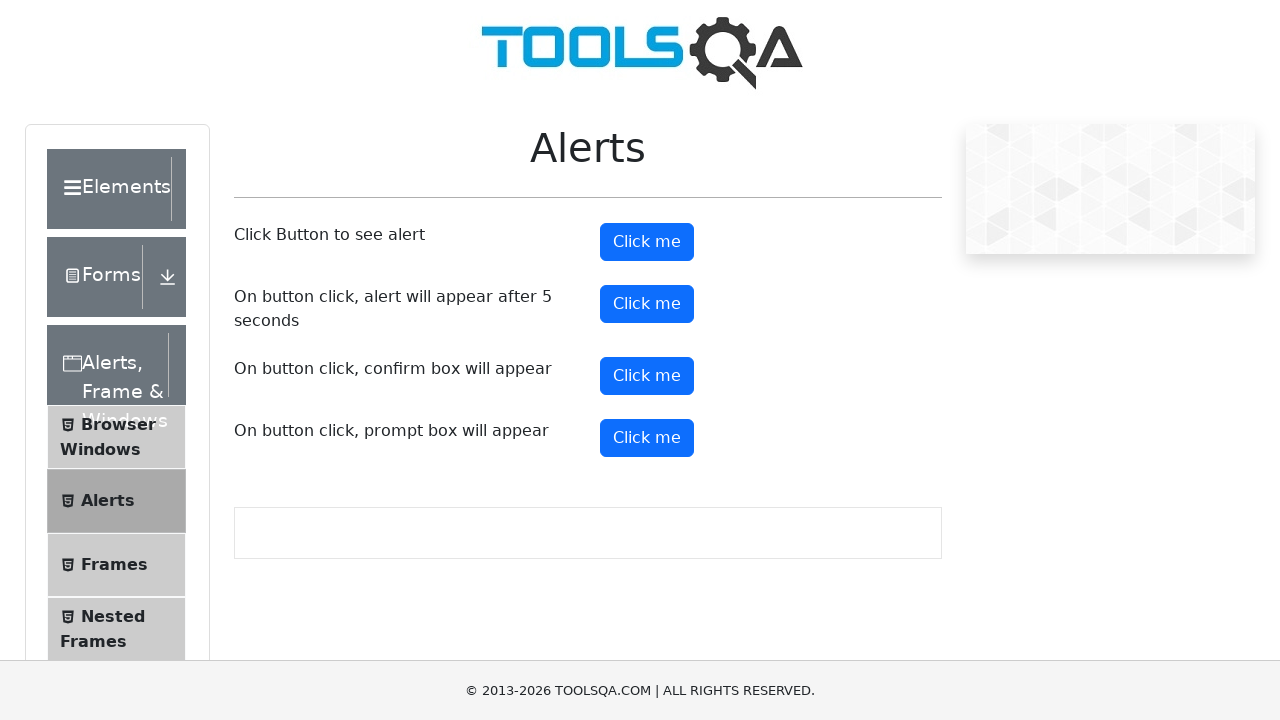

Scrolled to bottom of page
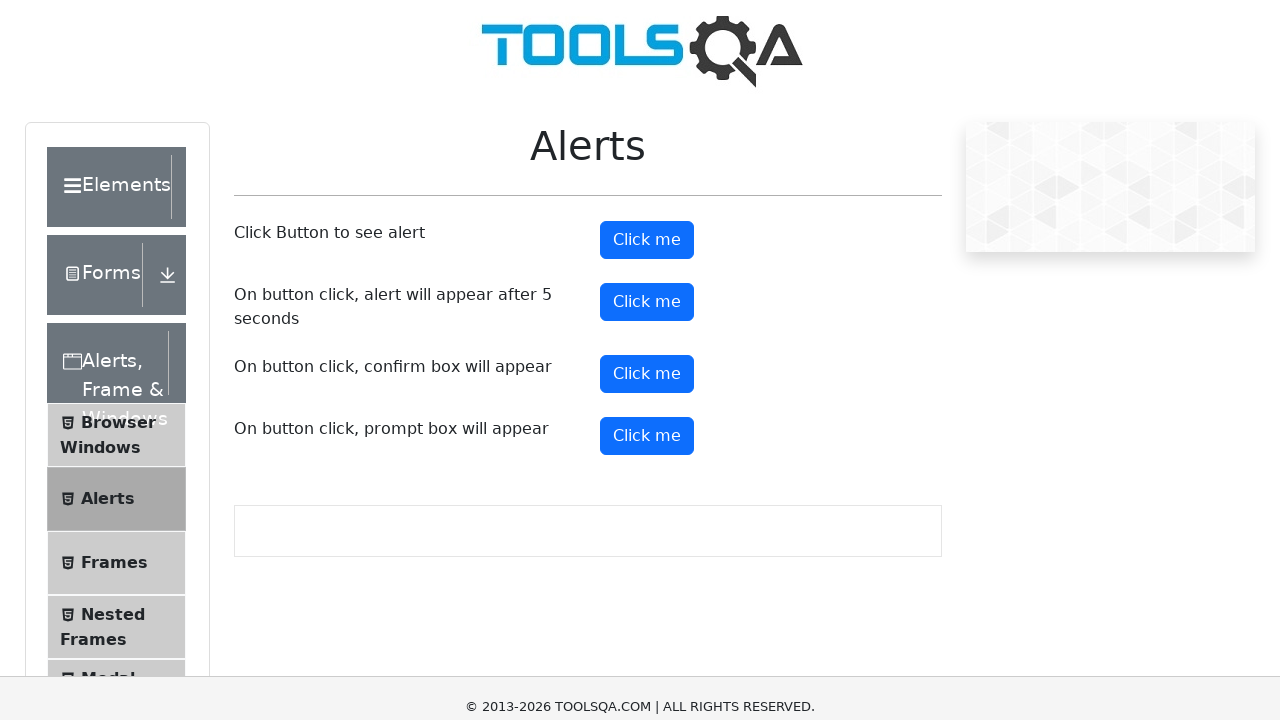

Set up dialog handler to accept prompt with text 'Neo'
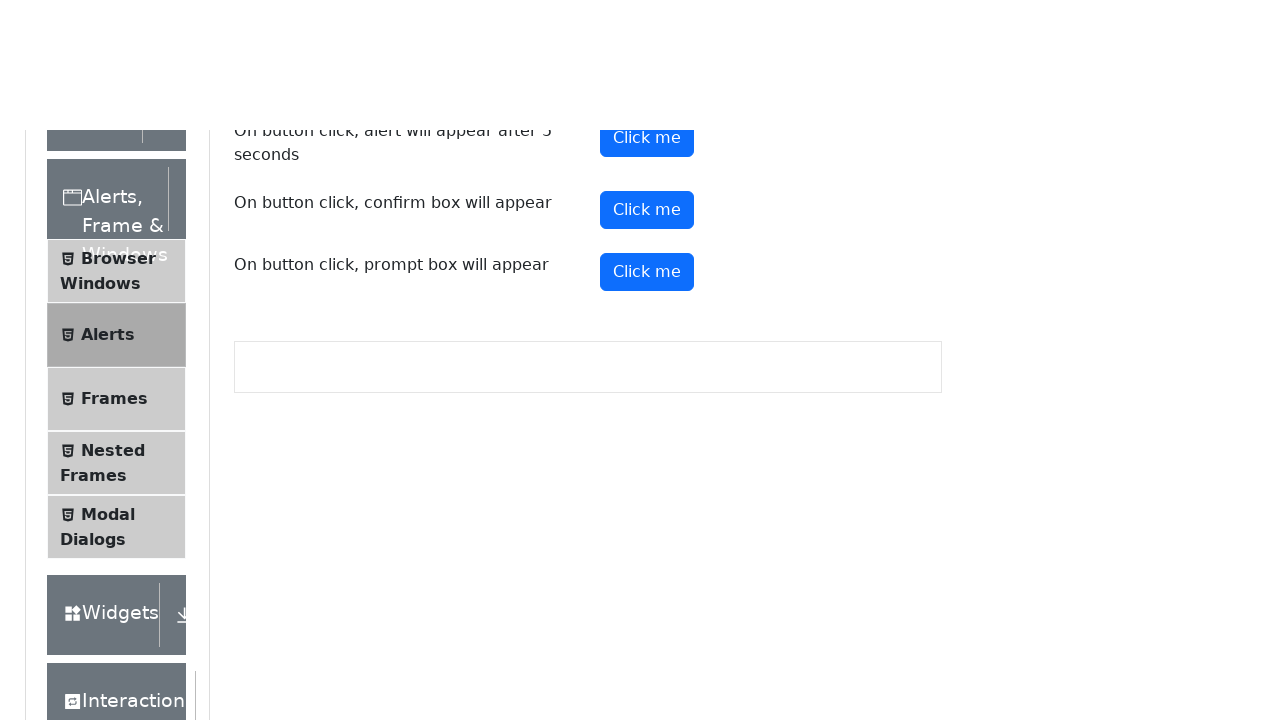

Clicked the prompt button at (647, 44) on #promtButton
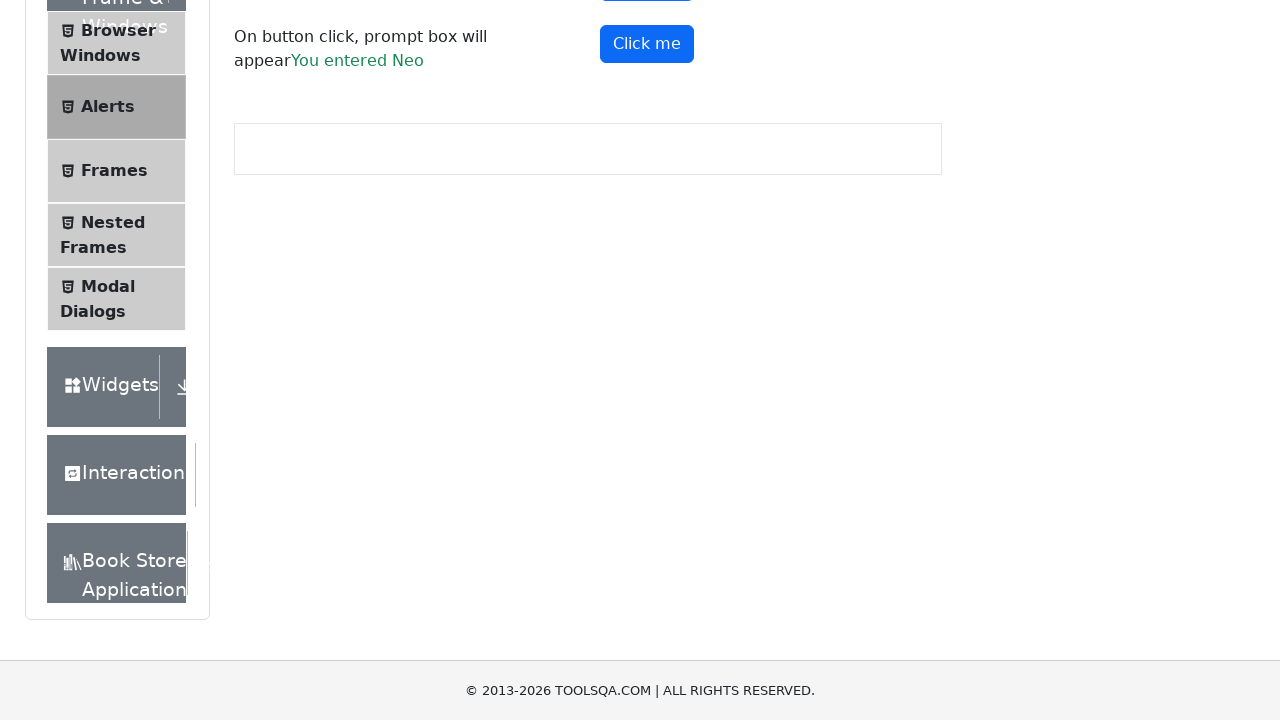

Prompt result message appeared
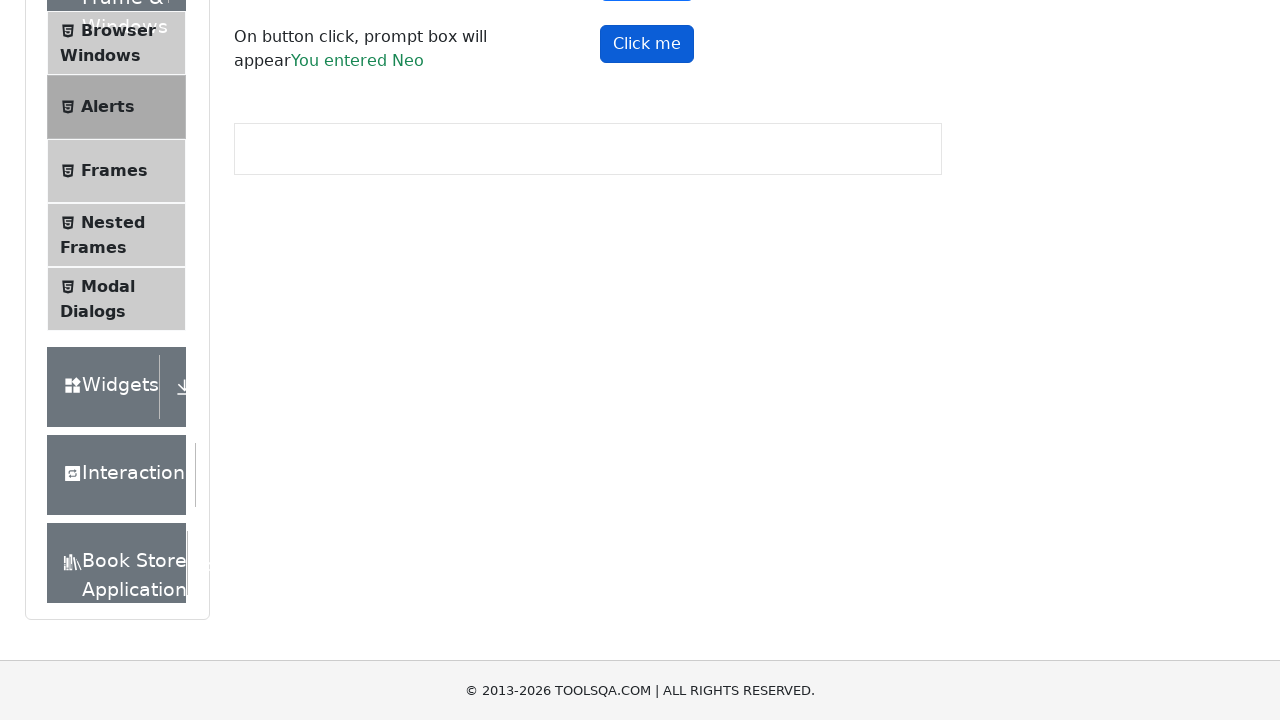

Retrieved prompt result text content
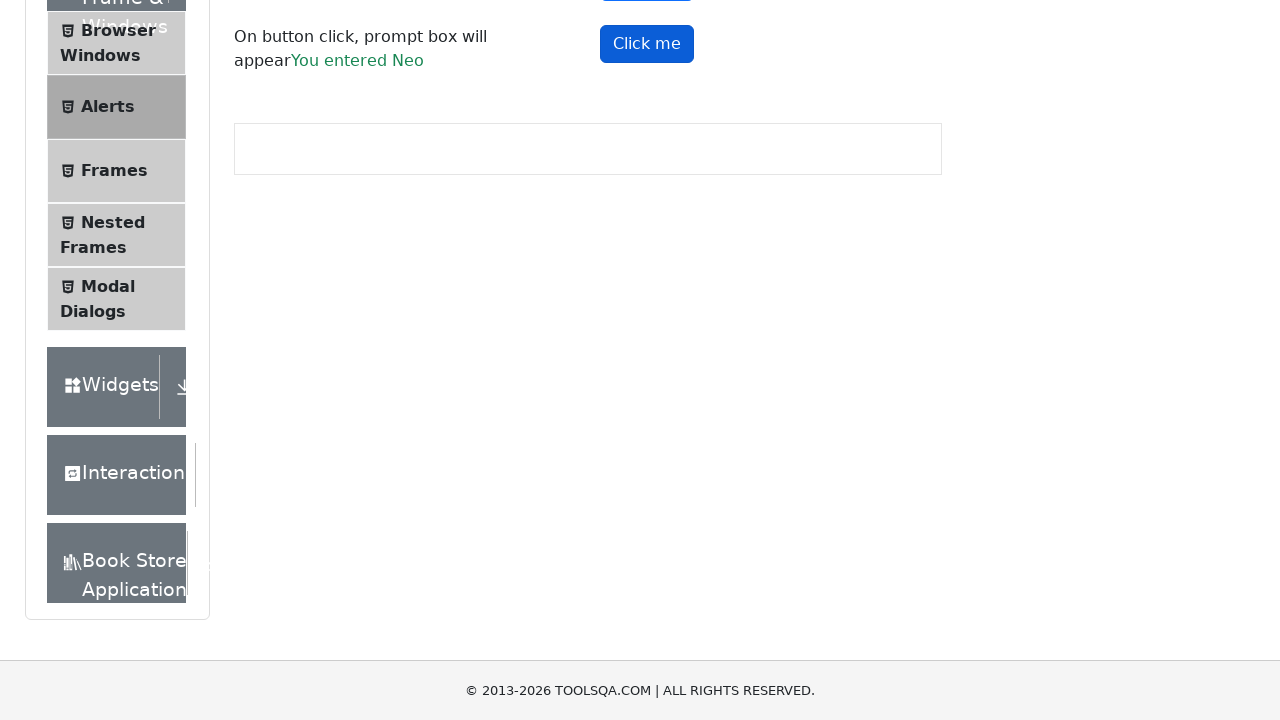

Verified prompt result message contains 'You entered Neo'
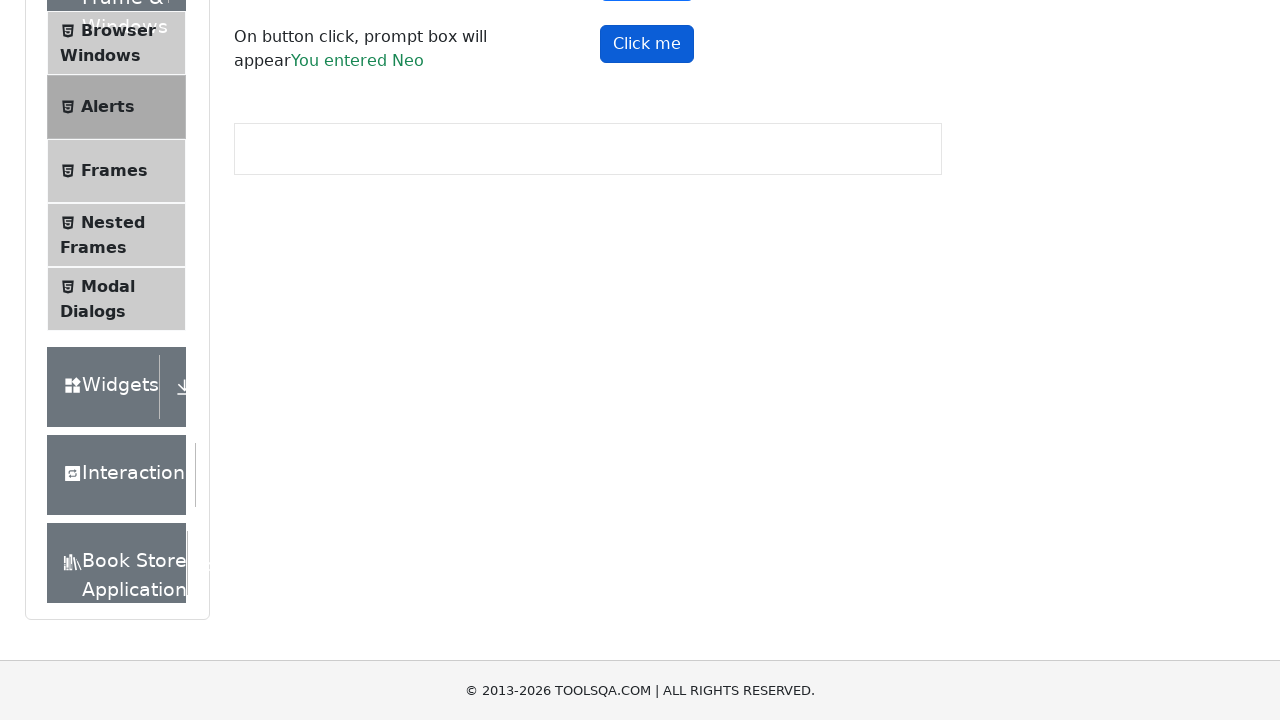

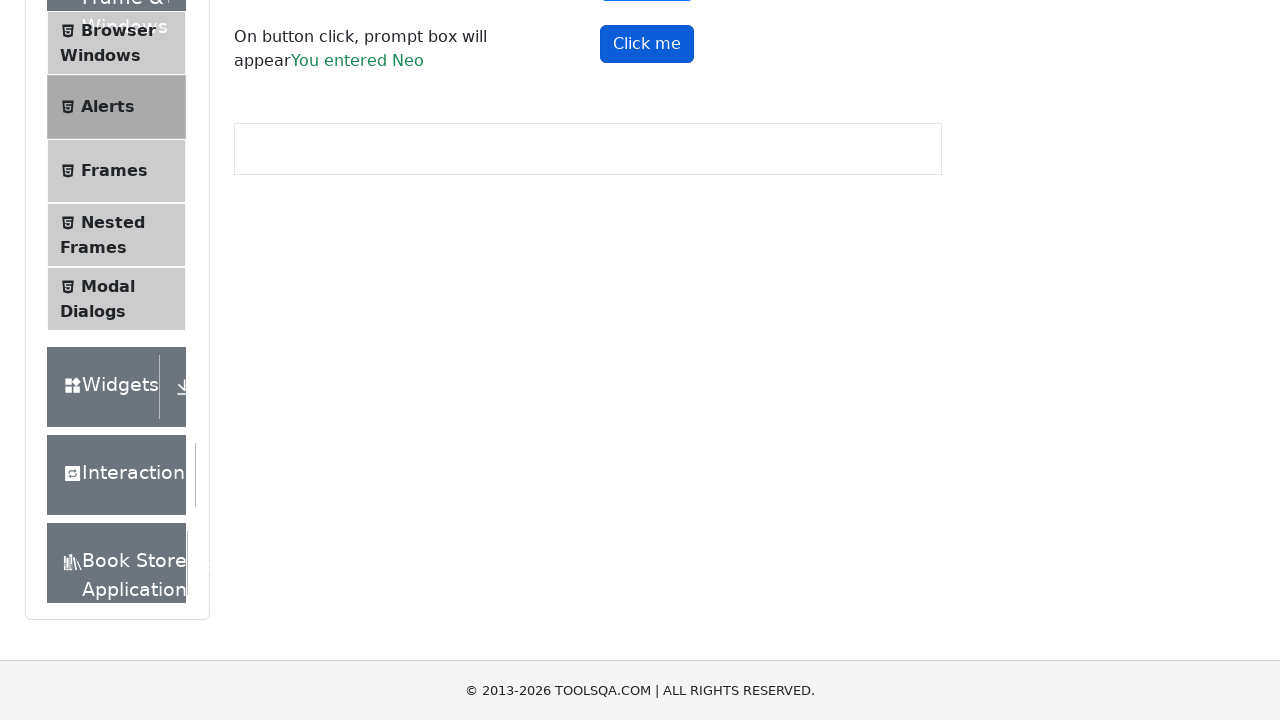